Tests prompt dialog by clicking button, entering text in prompt, and verifying the entered text is displayed

Starting URL: https://www.qa-practice.com/elements/alert/prompt

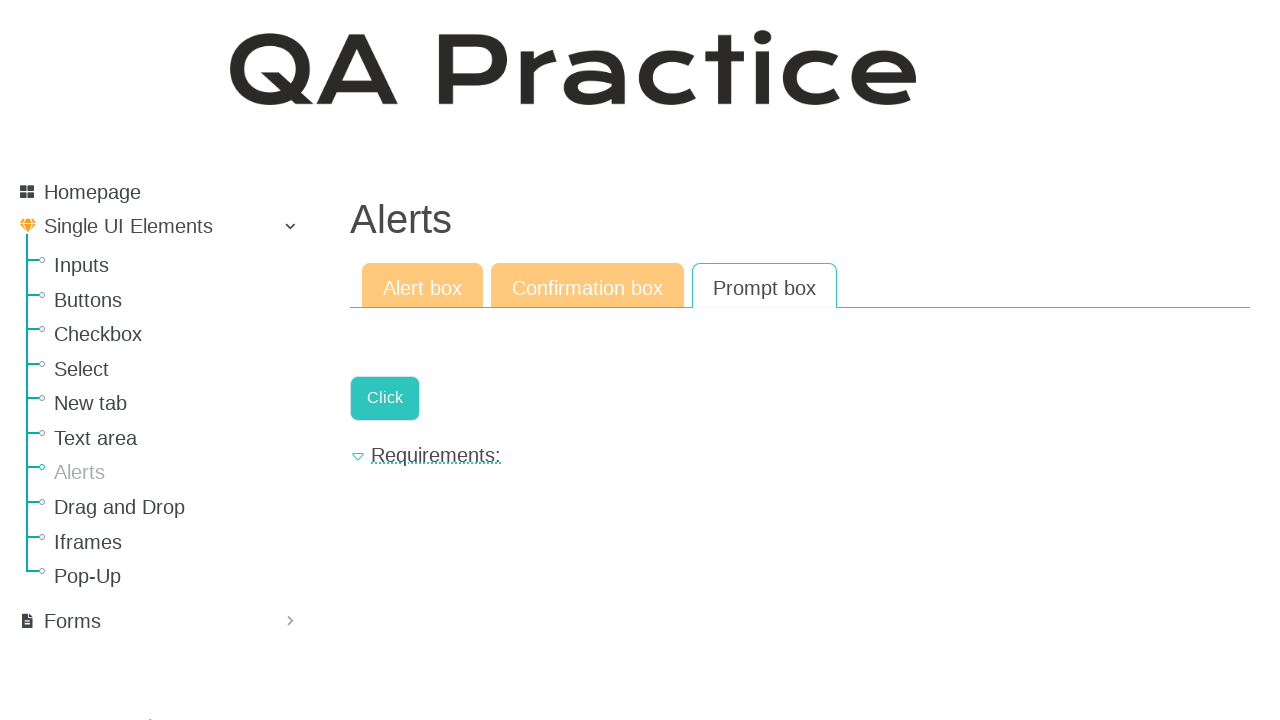

Set up dialog handler to accept prompt with text 'hello world'
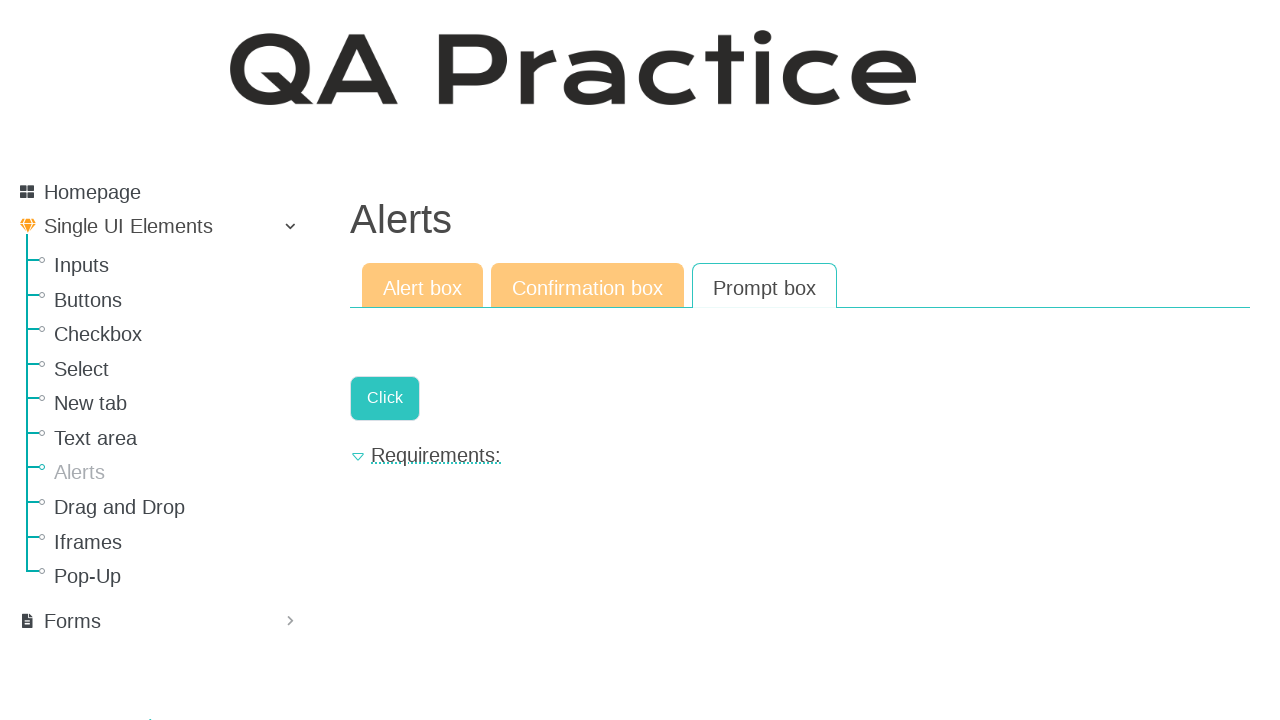

Clicked button to trigger prompt dialog at (385, 398) on .a-button
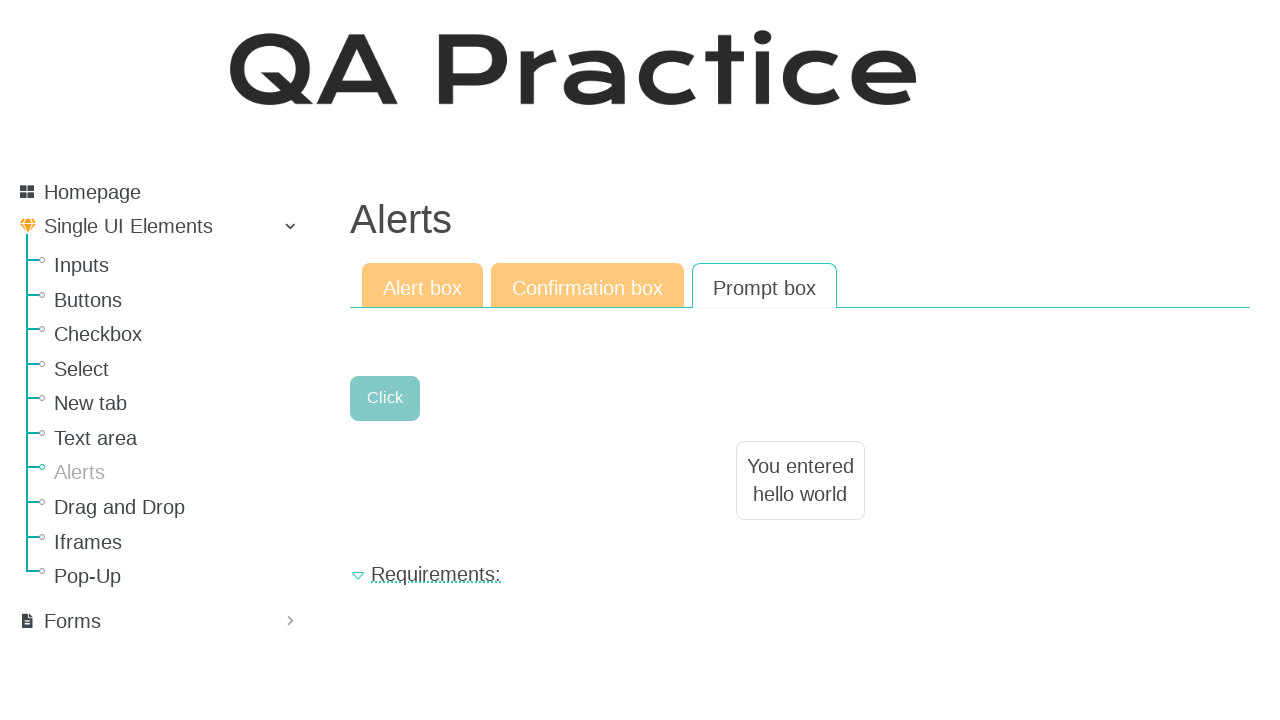

Retrieved result text from #result-text element
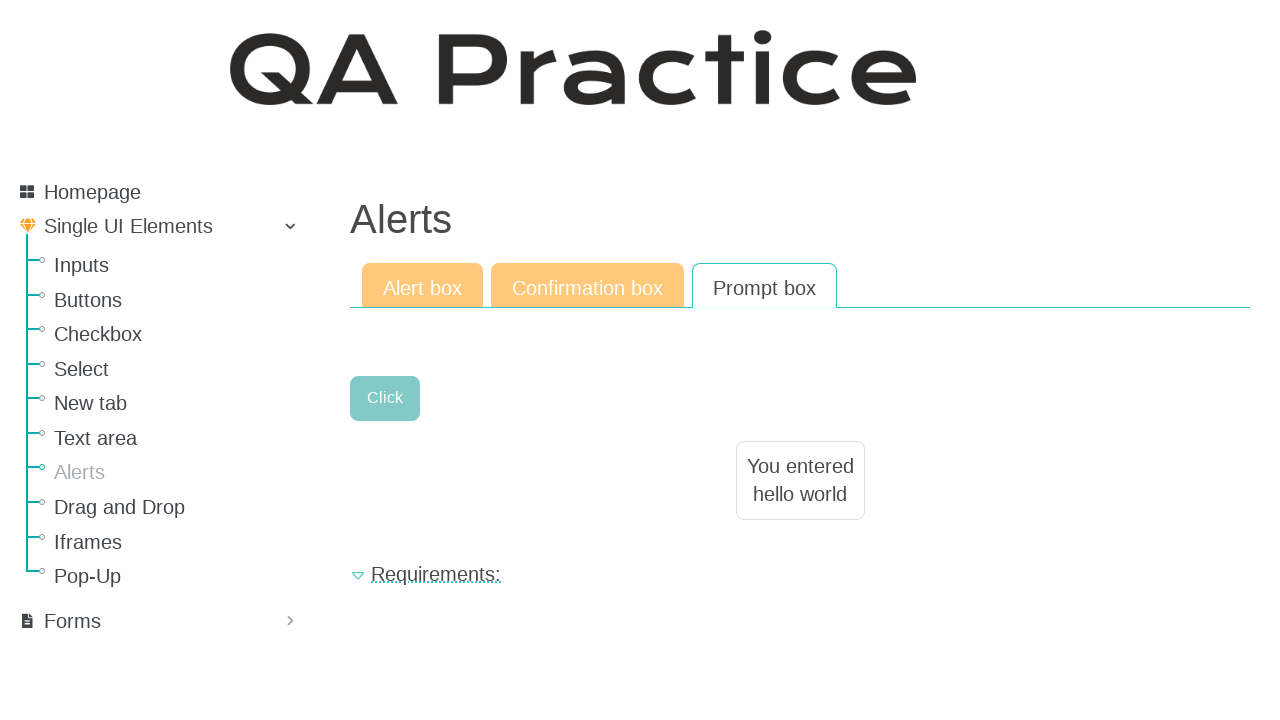

Verified that entered text 'hello world' matches displayed result text
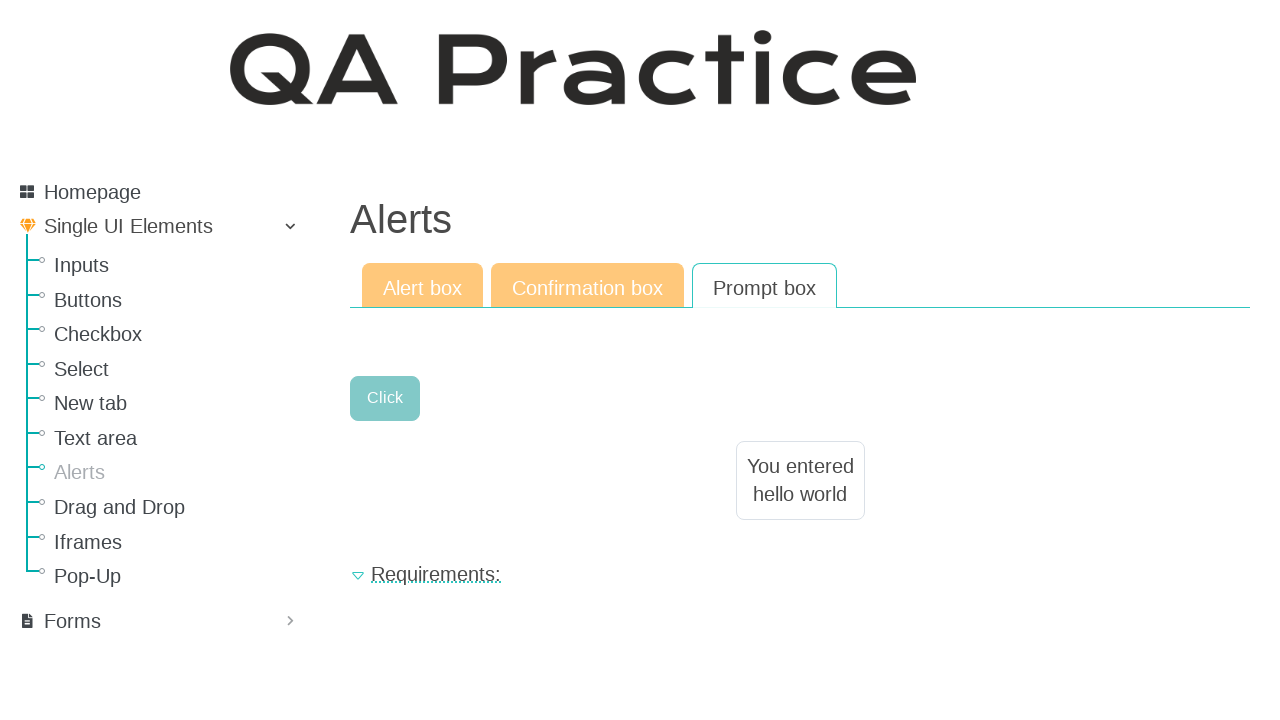

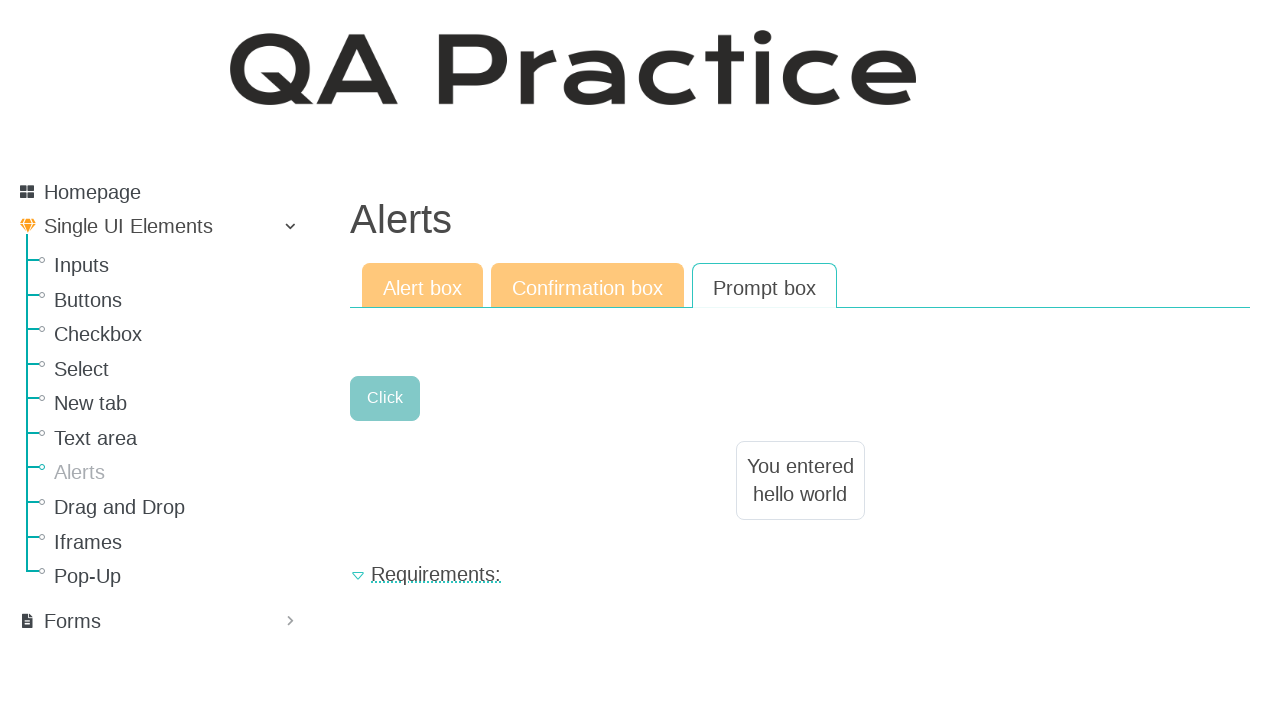